Submits the contact form with empty fields and verifies "Required Field" validation errors appear

Starting URL: https://www.mobicip.com/support

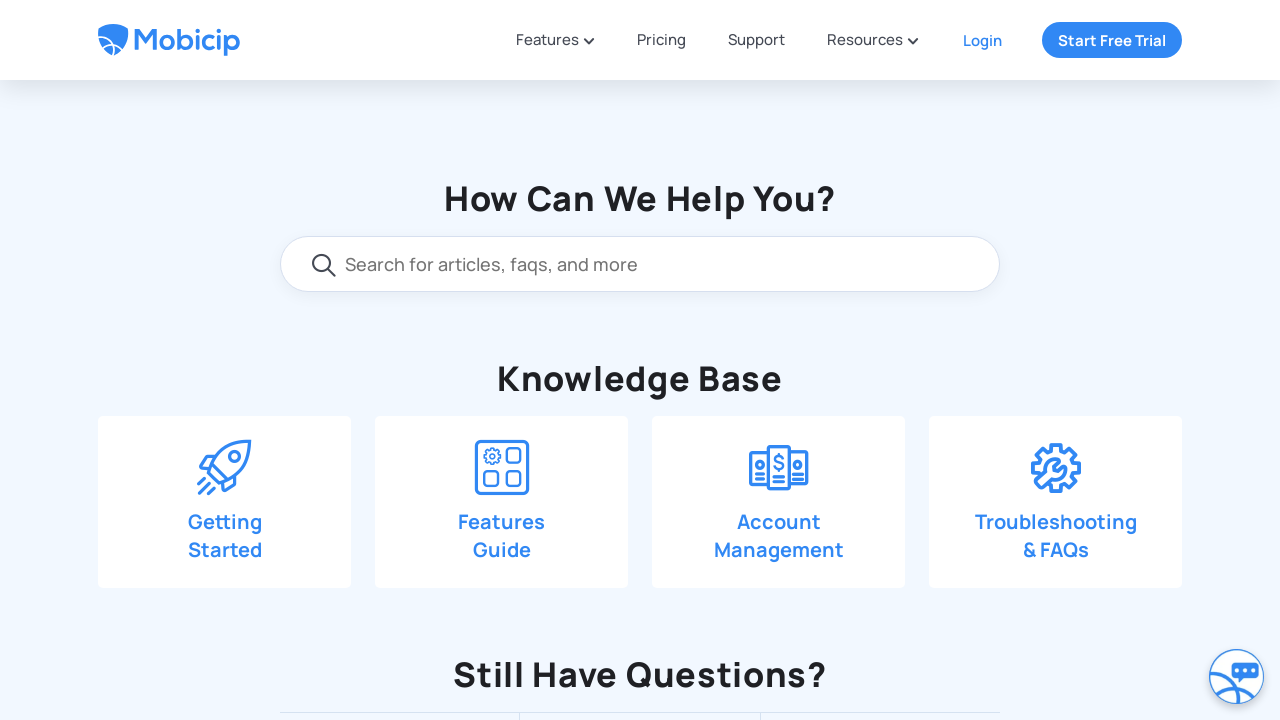

Scrolled page down by 550 pixels to locate 'Drop us a line' section
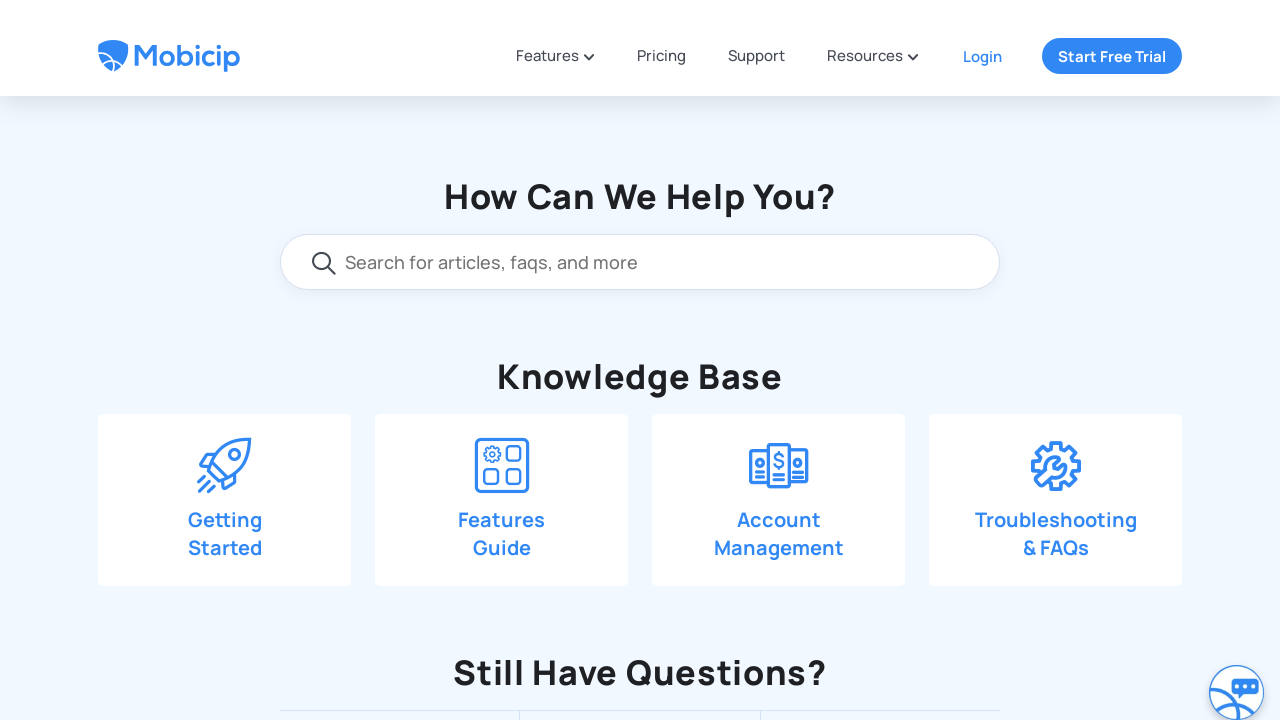

Clicked 'Drop us a line' tab to open contact form at (663, 190) on span:text('Drop us a line')
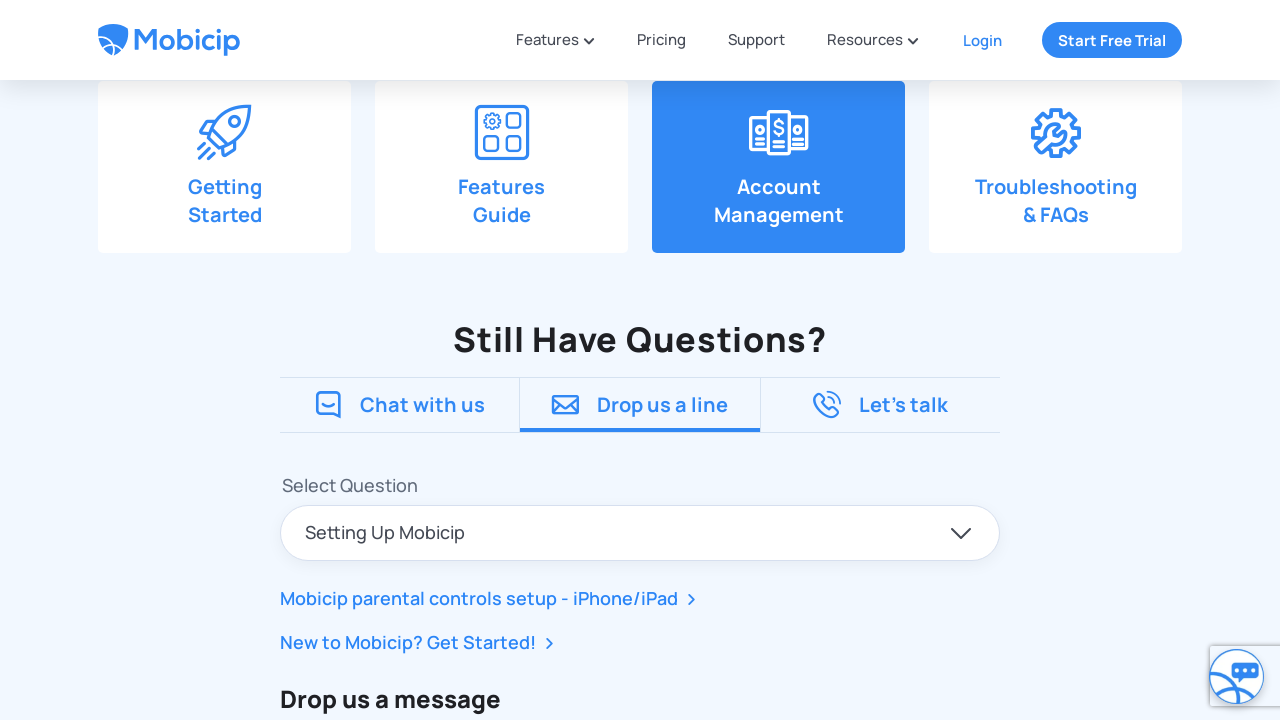

Scrolled page down by 390 pixels to view form fields and submit button
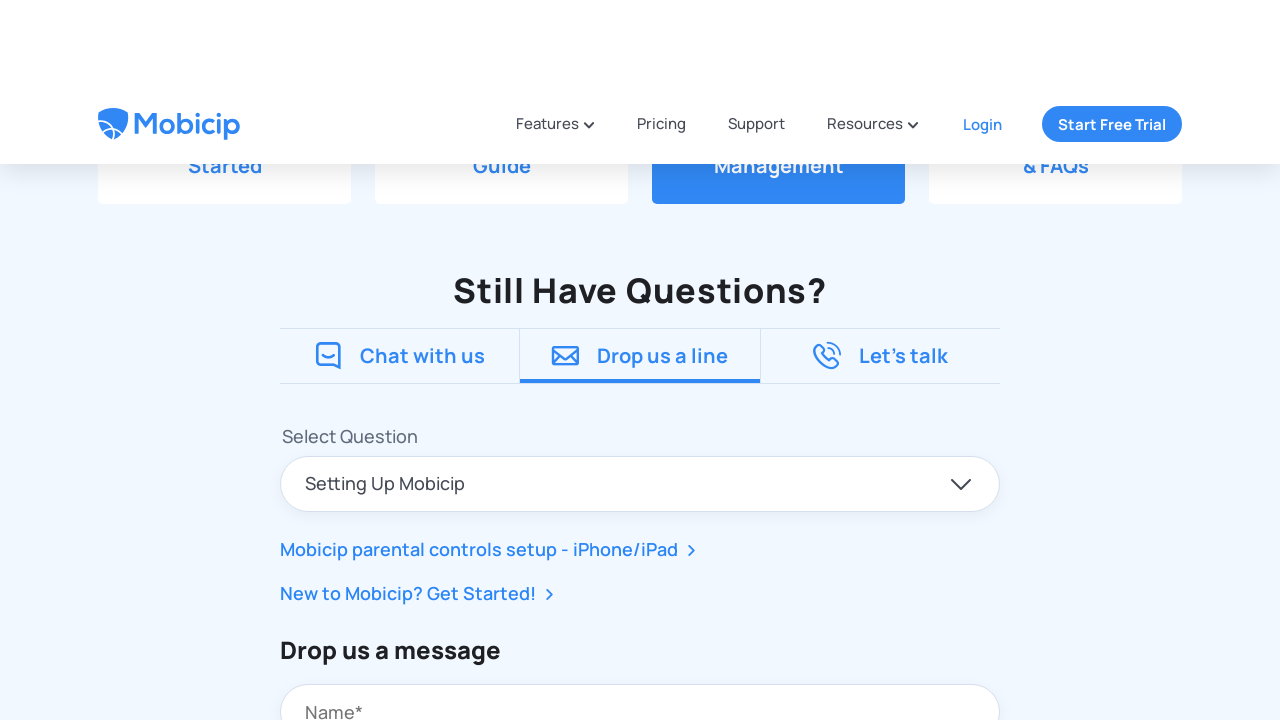

Located submit button element
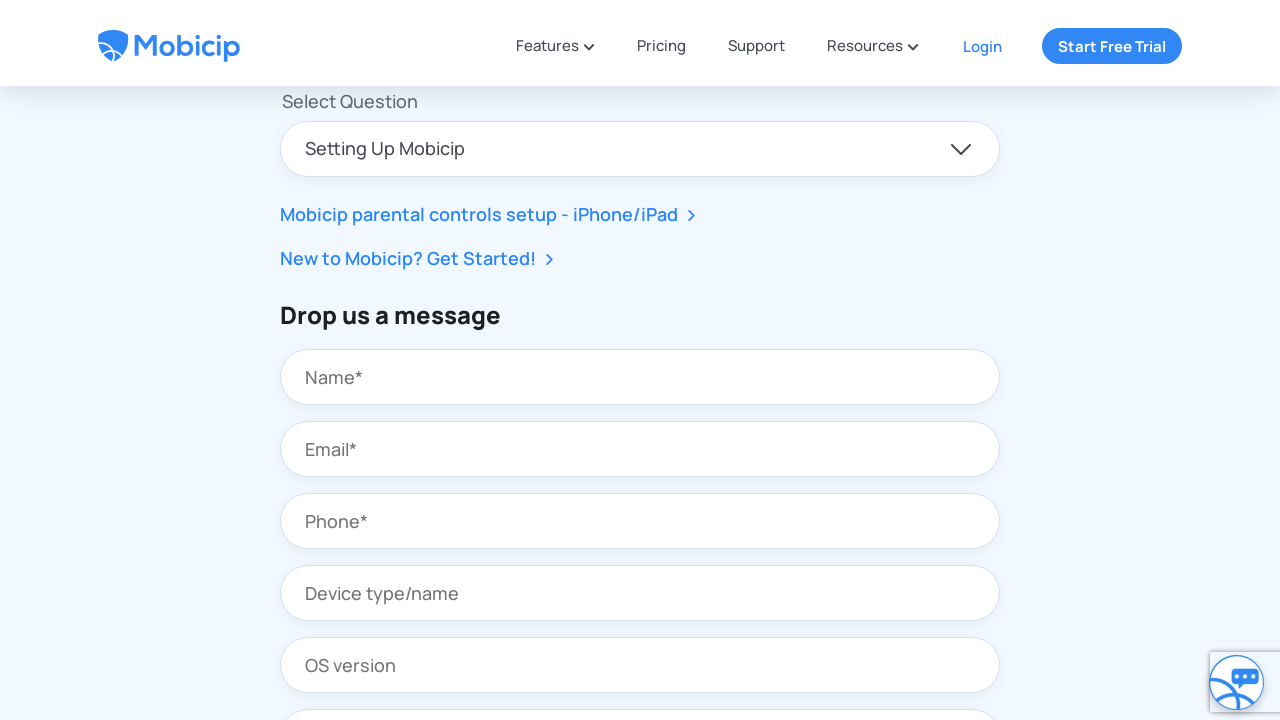

Scrolled submit button into view if needed
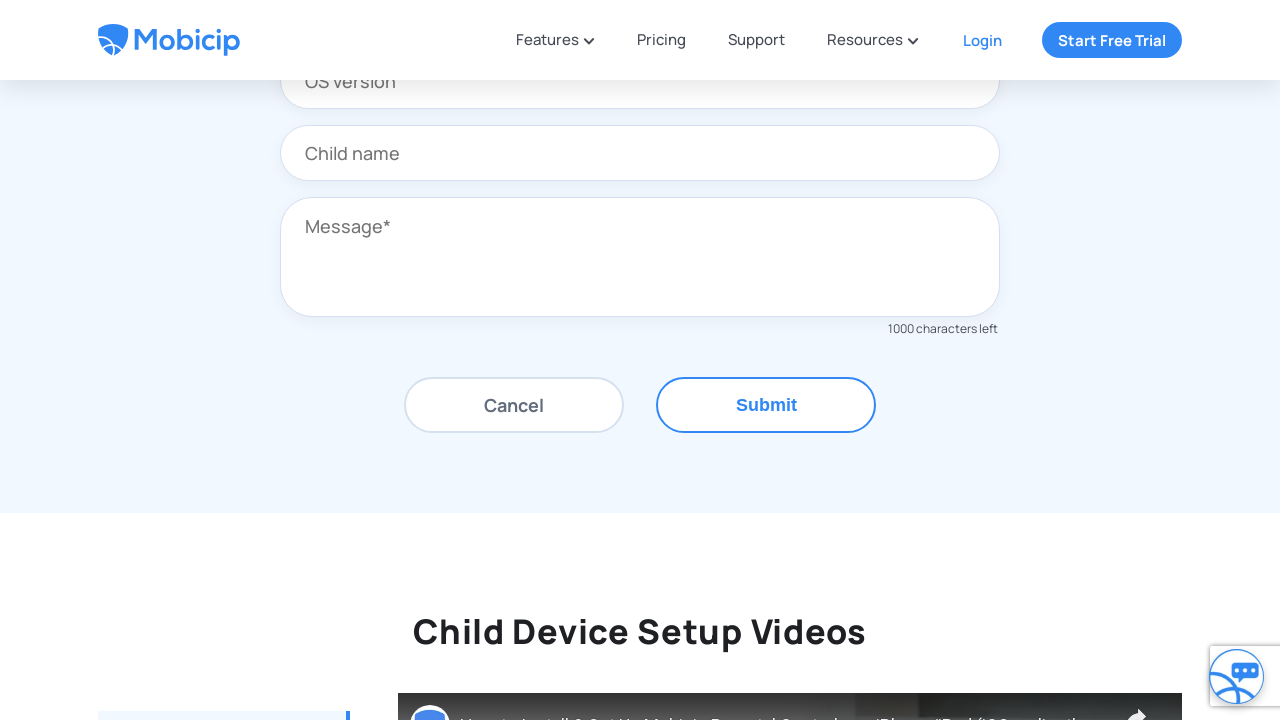

Clicked submit button with empty form fields at (766, 405) on button:text('Submit')
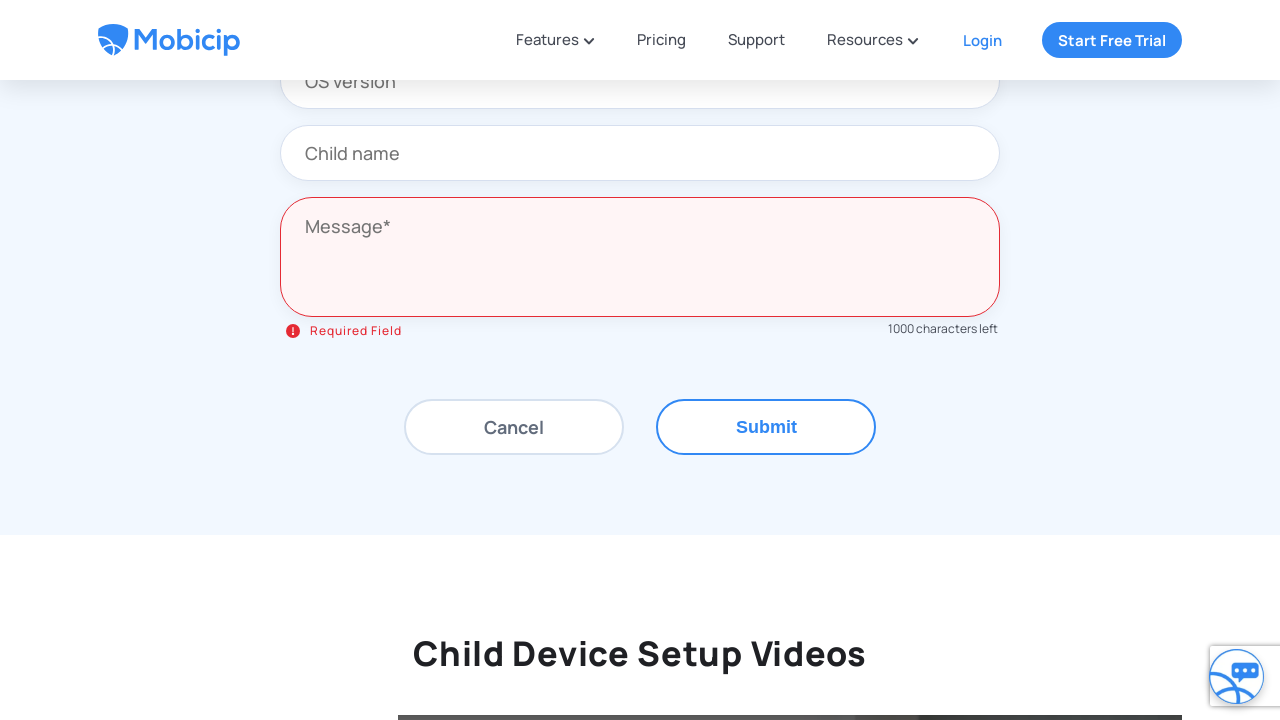

First 'Required Field' validation error appeared
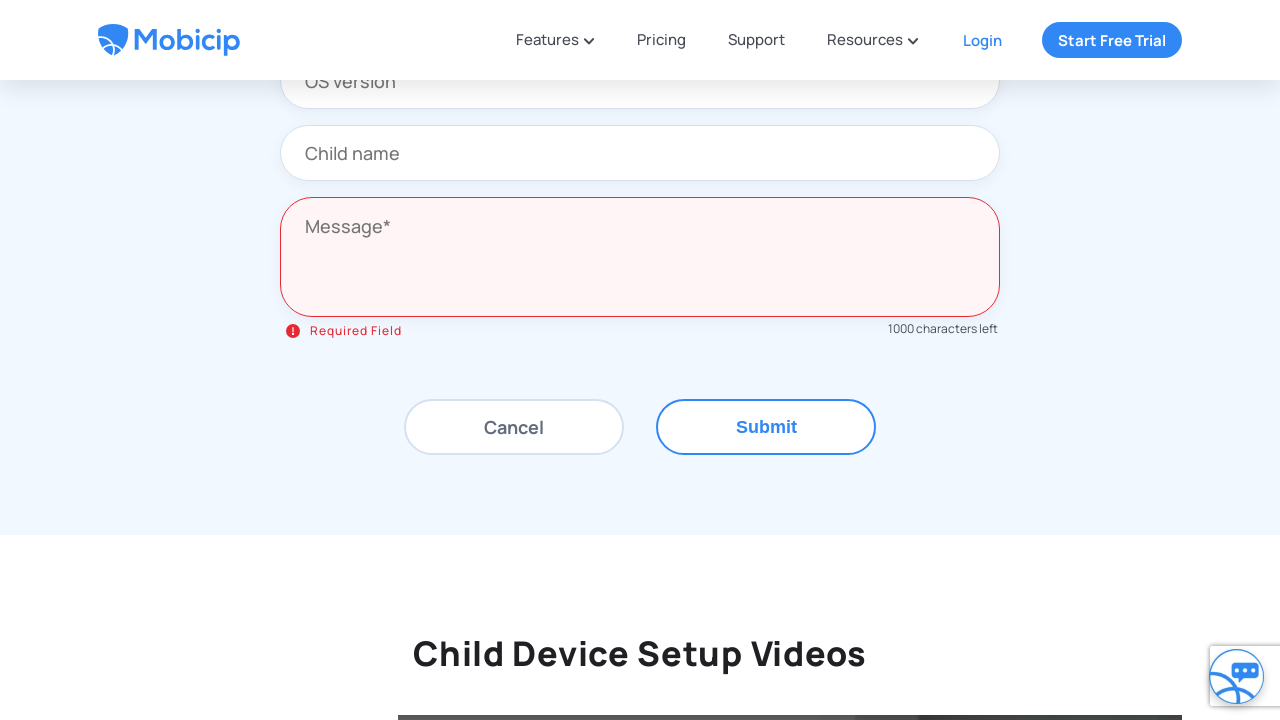

Second 'Required Field' validation error appeared
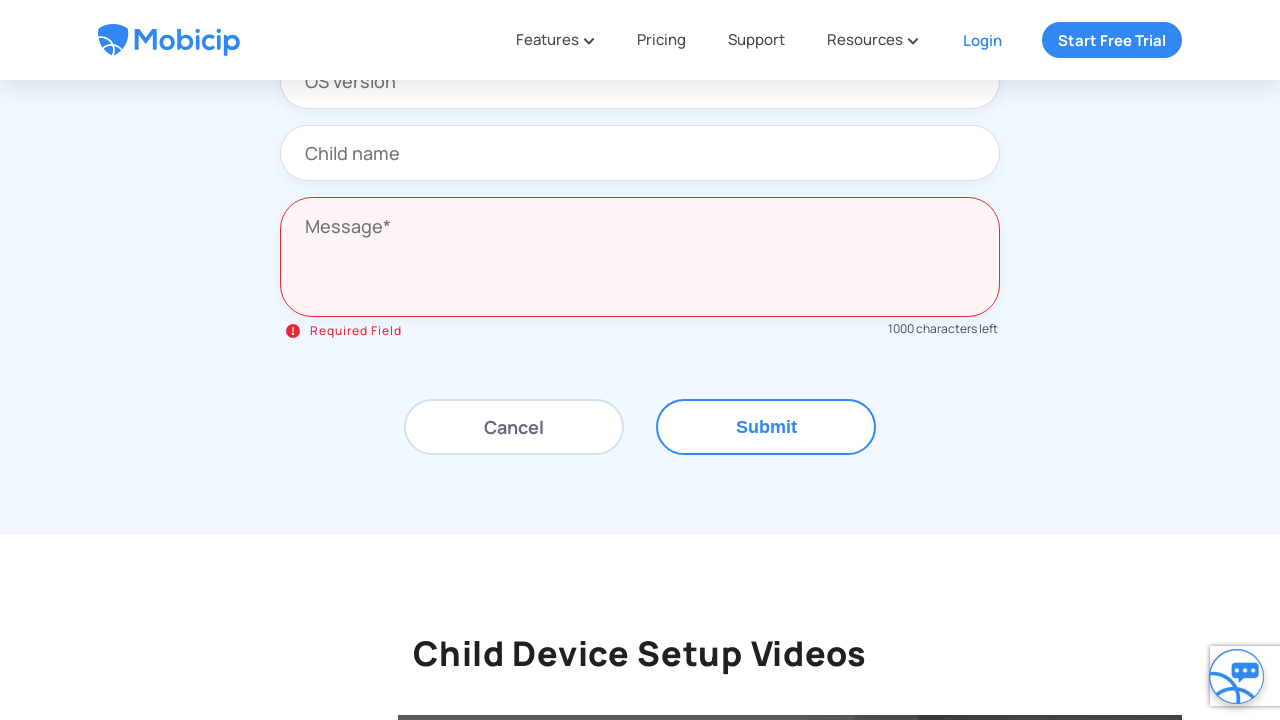

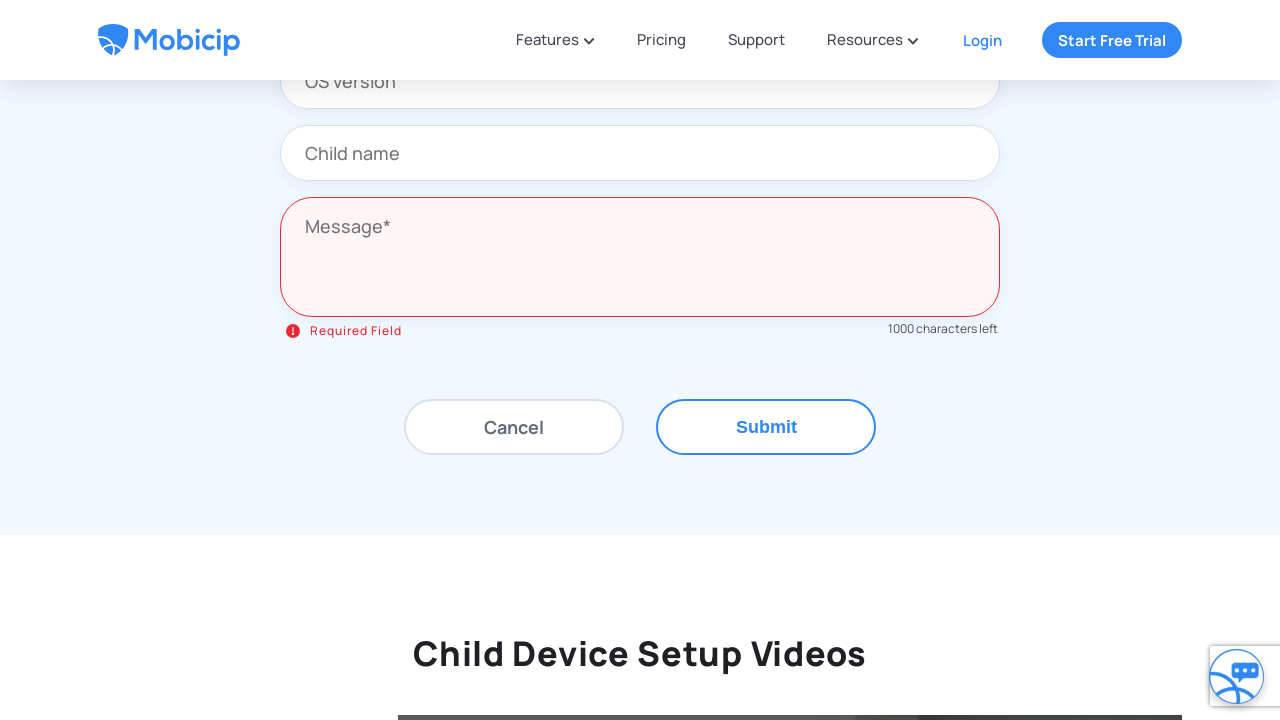